Tests DuckDuckGo search functionality by entering "Playwright" as a search query, submitting it, and verifying the page title contains the expected result.

Starting URL: https://duckduckgo.com

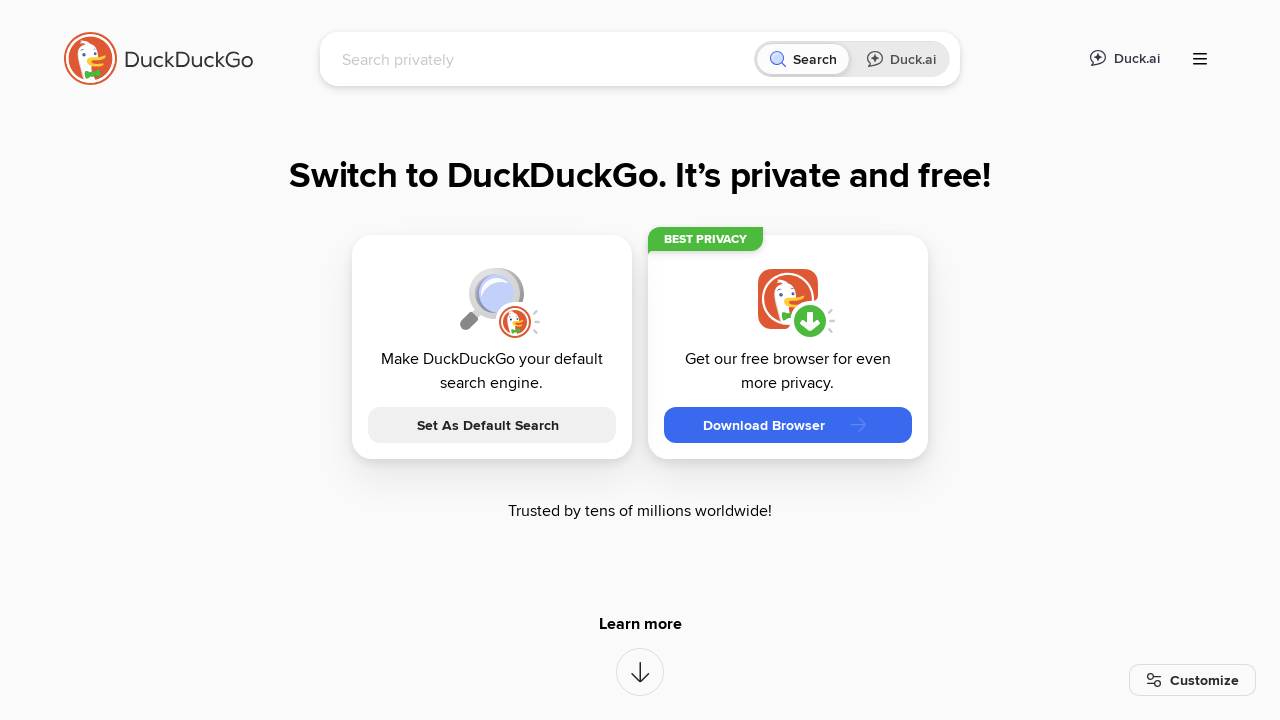

Clicked on the search input field at (544, 59) on [name='q']
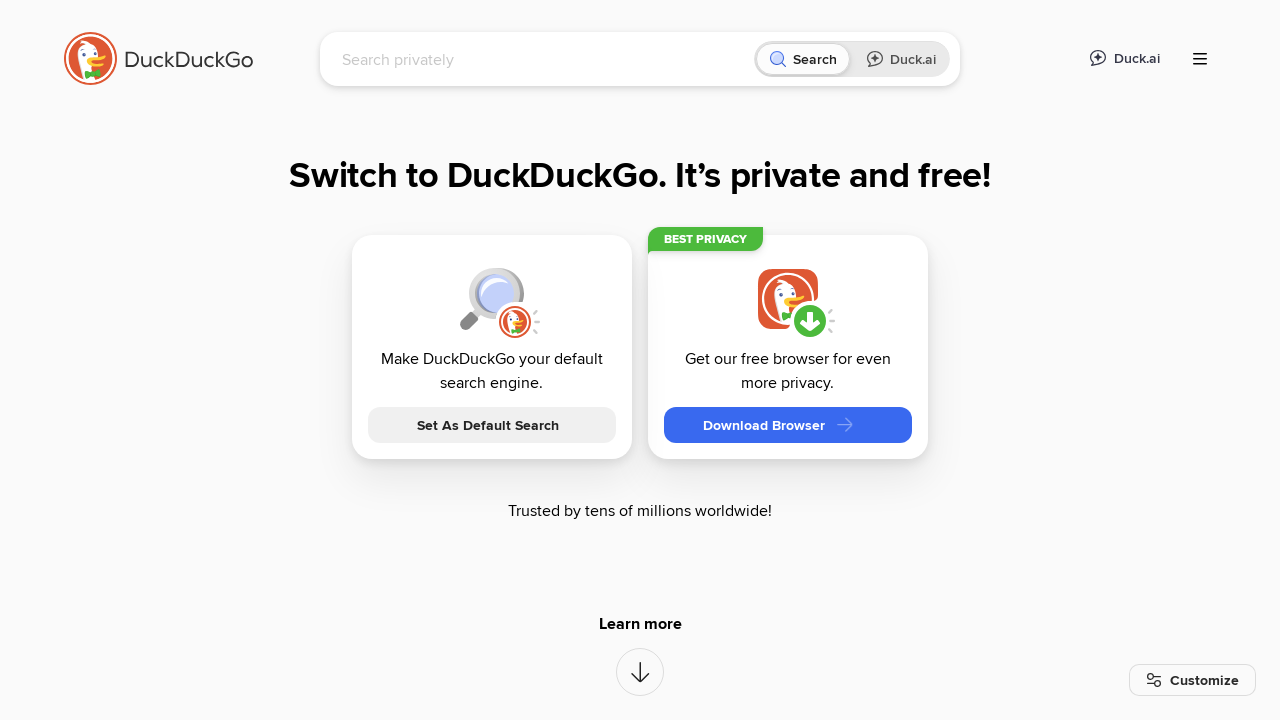

Filled search field with 'Playwright' on [name='q']
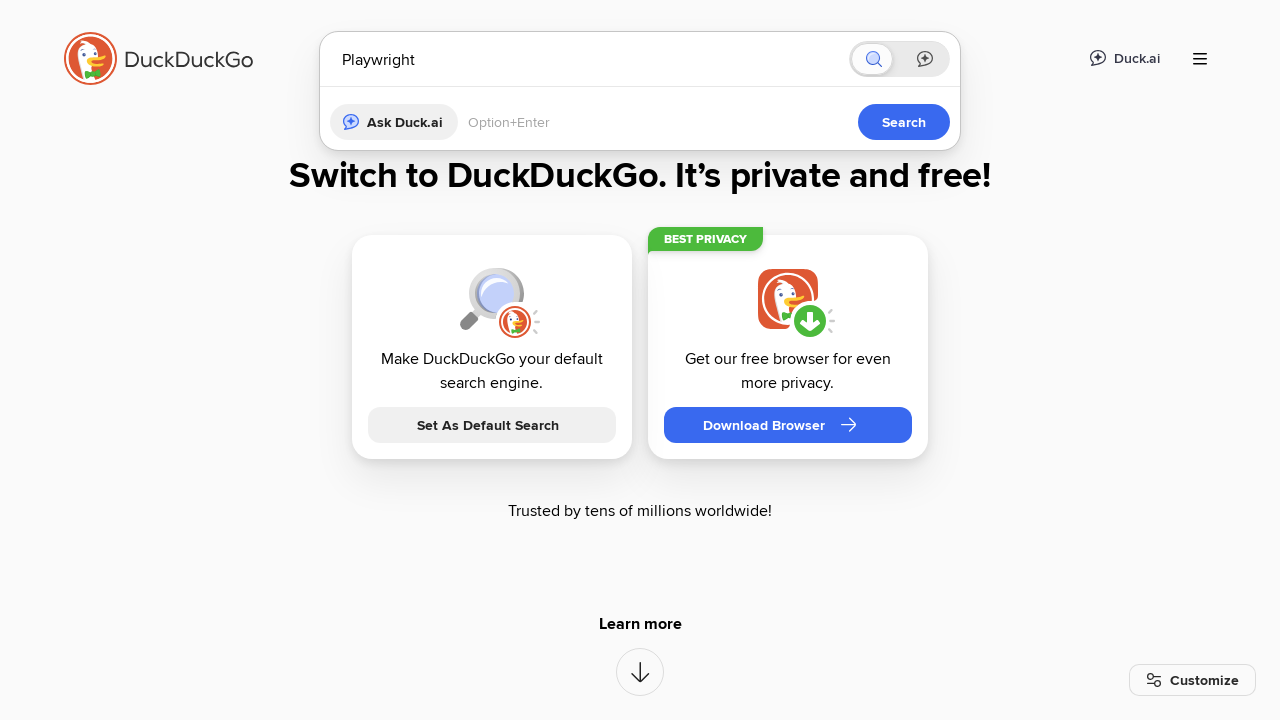

Pressed Enter to submit the search query on [name='q']
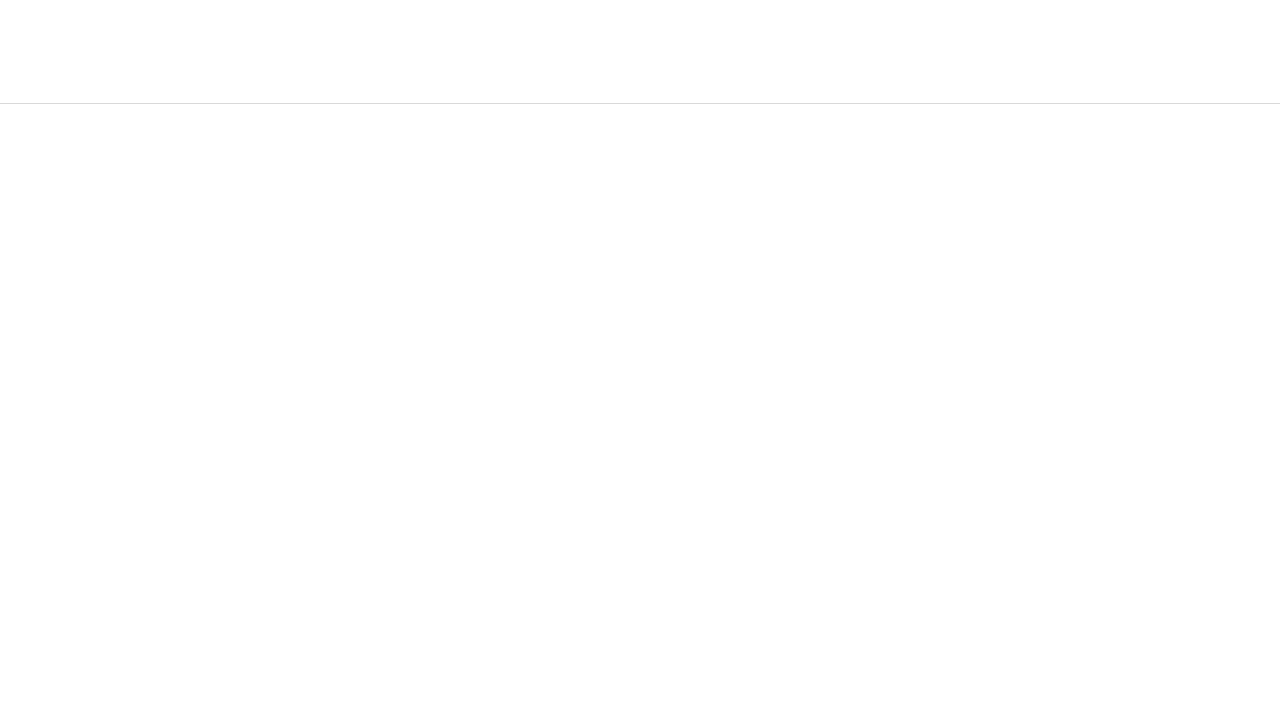

Search results page loaded successfully
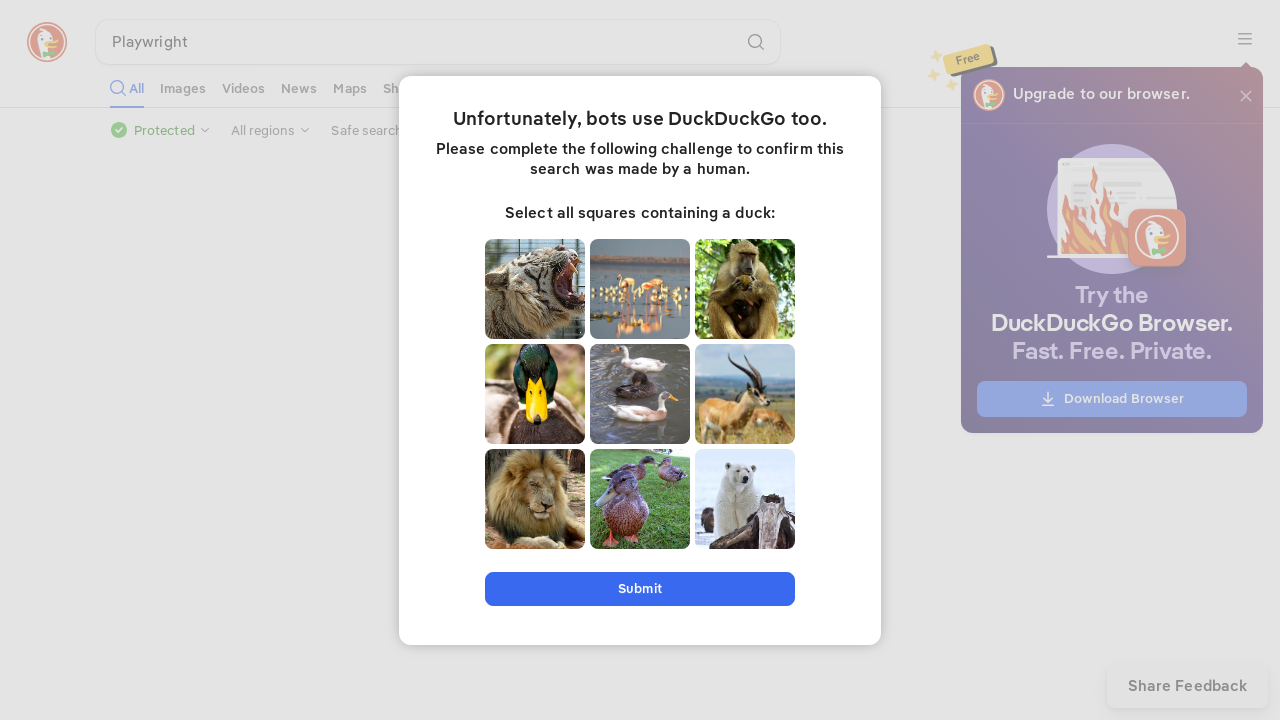

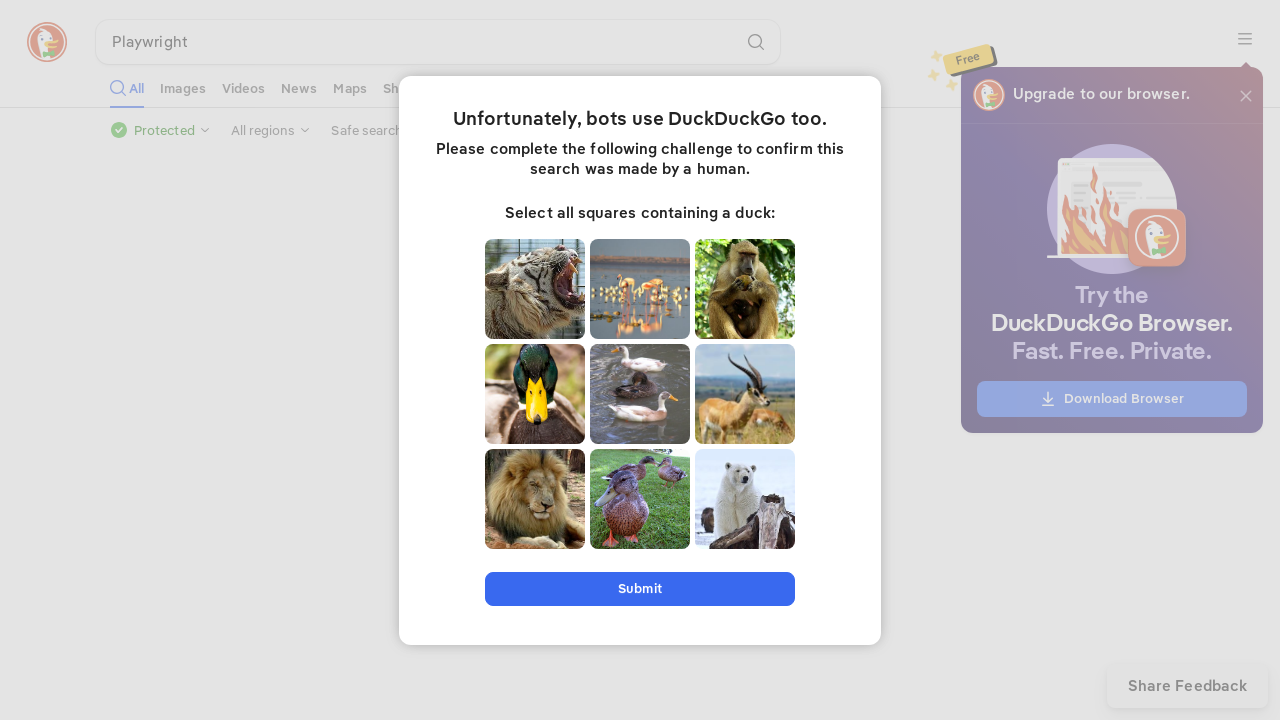